Tests user registration form by filling in first name, last name, username, and password fields, then clicking the register button

Starting URL: https://www.tutorialspoint.com/selenium/practice/register.php

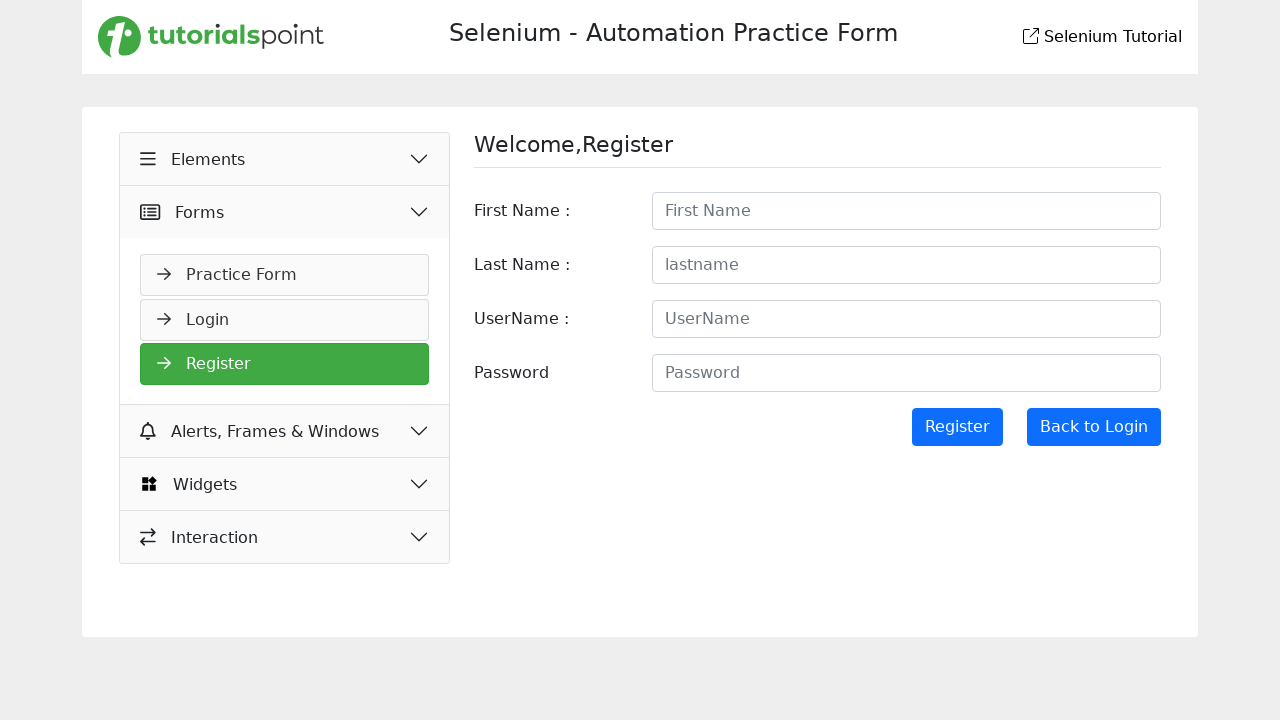

Registration form loaded and first name field became visible
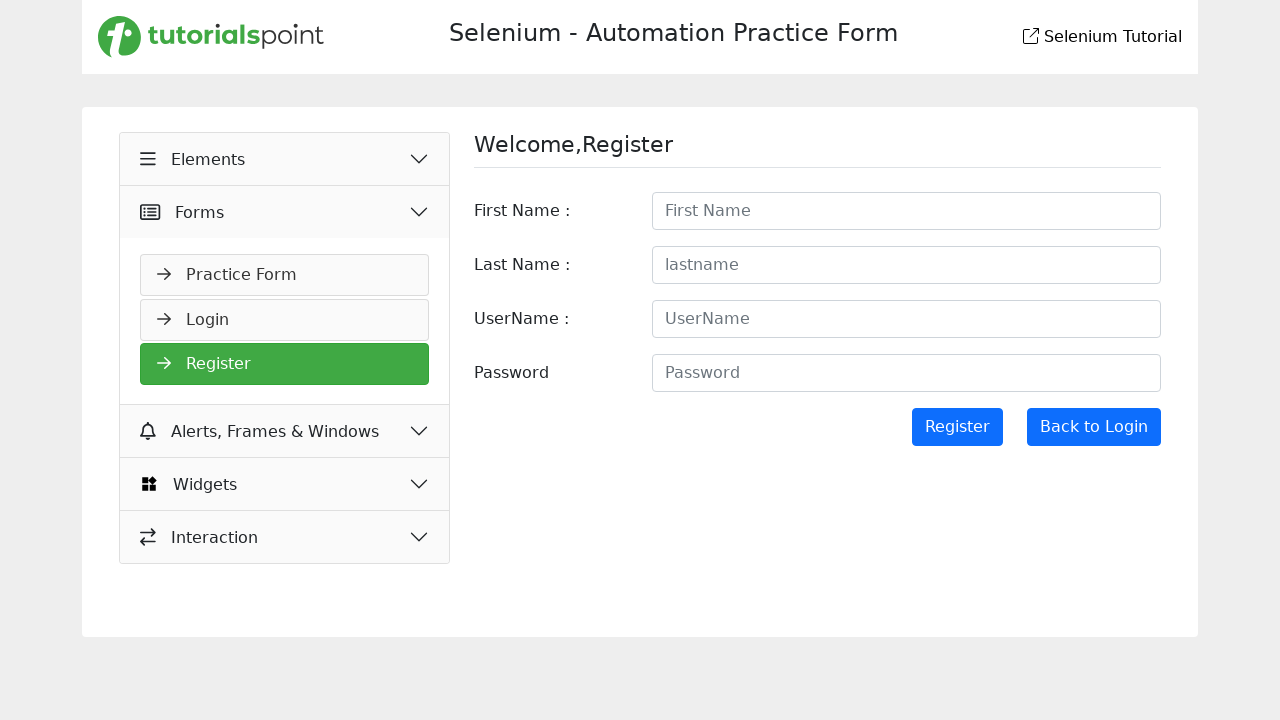

Filled first name field with 'Michael' on #firstname
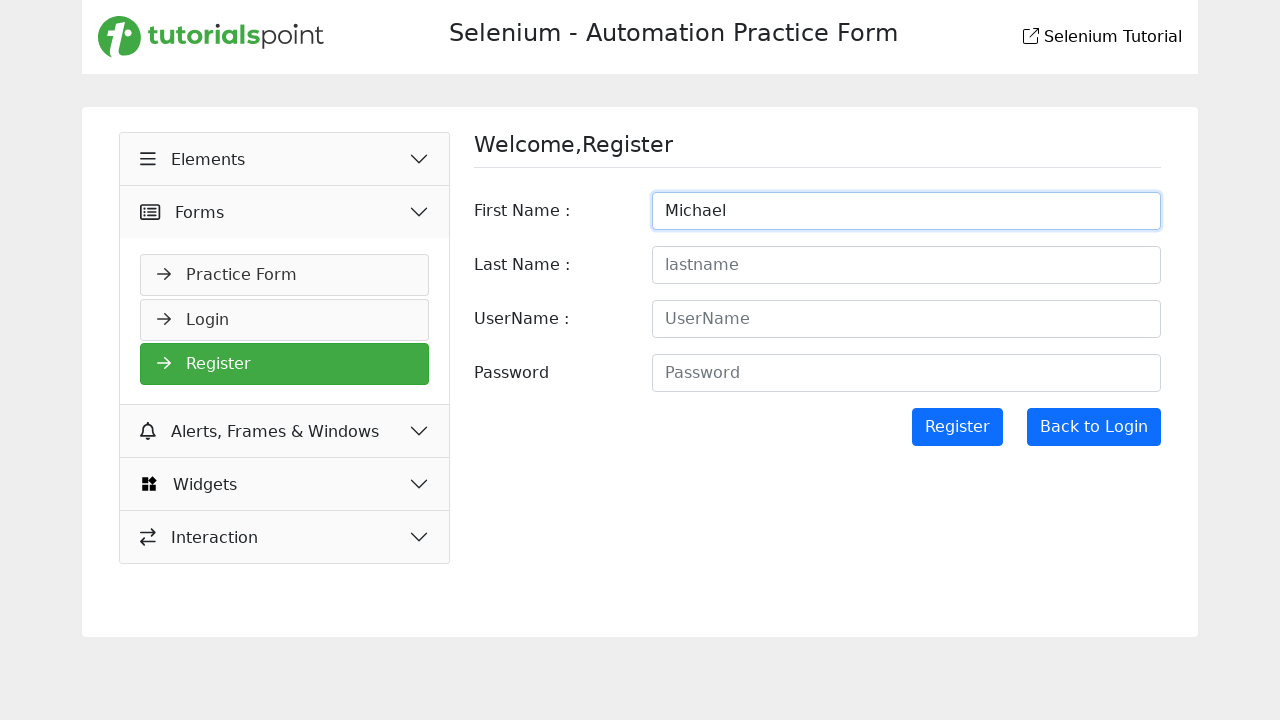

Filled last name field with 'Johnson' on #lastname
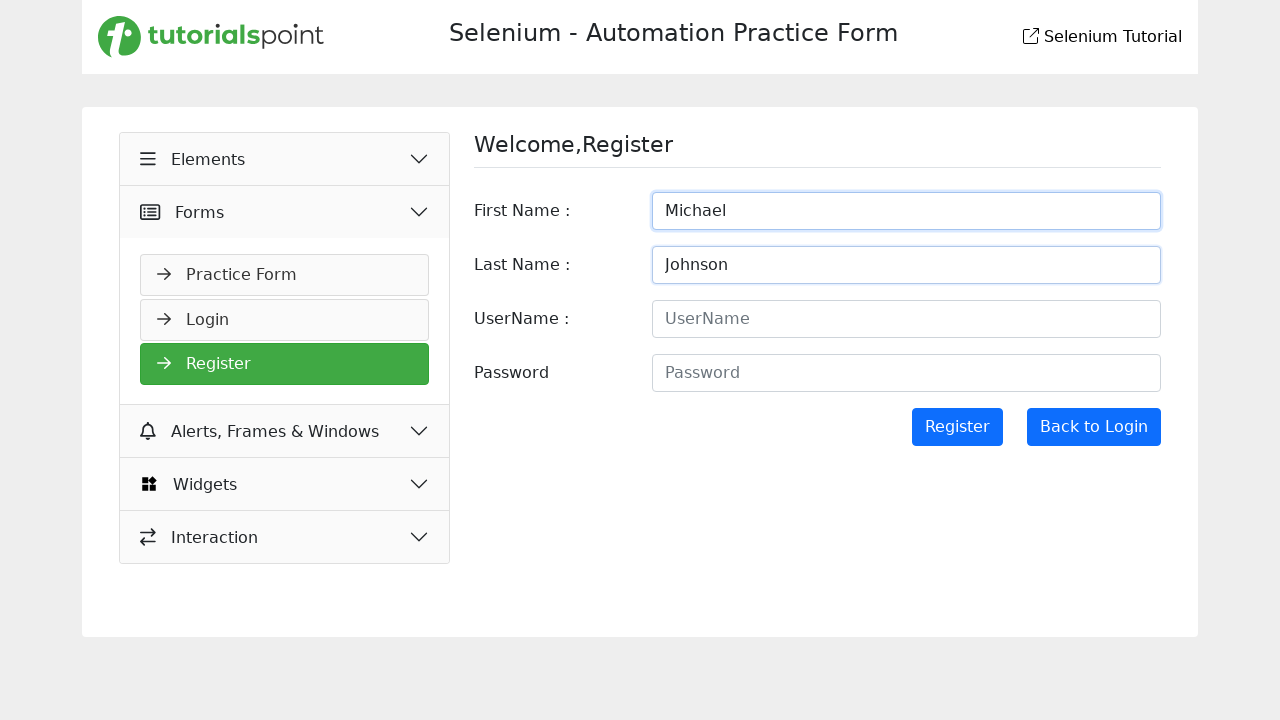

Filled username field with 'mjohnson2024' on #username
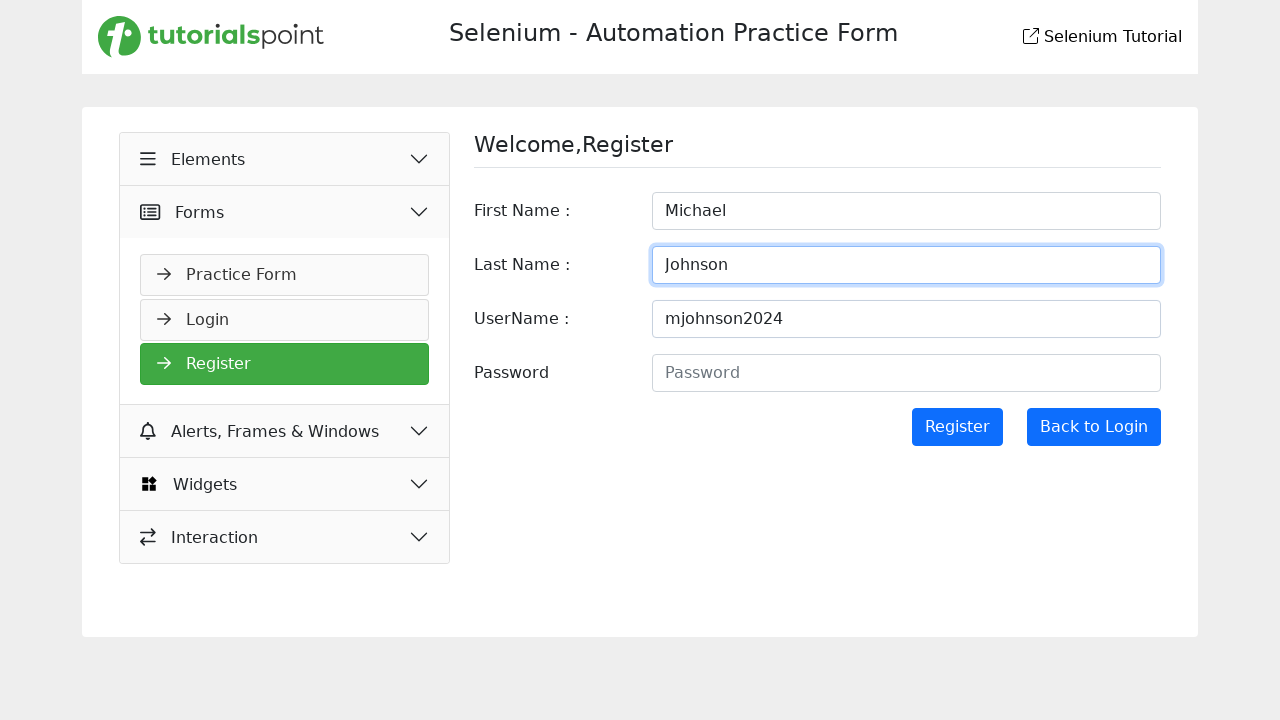

Filled password field with 'SecurePass123!' on #password
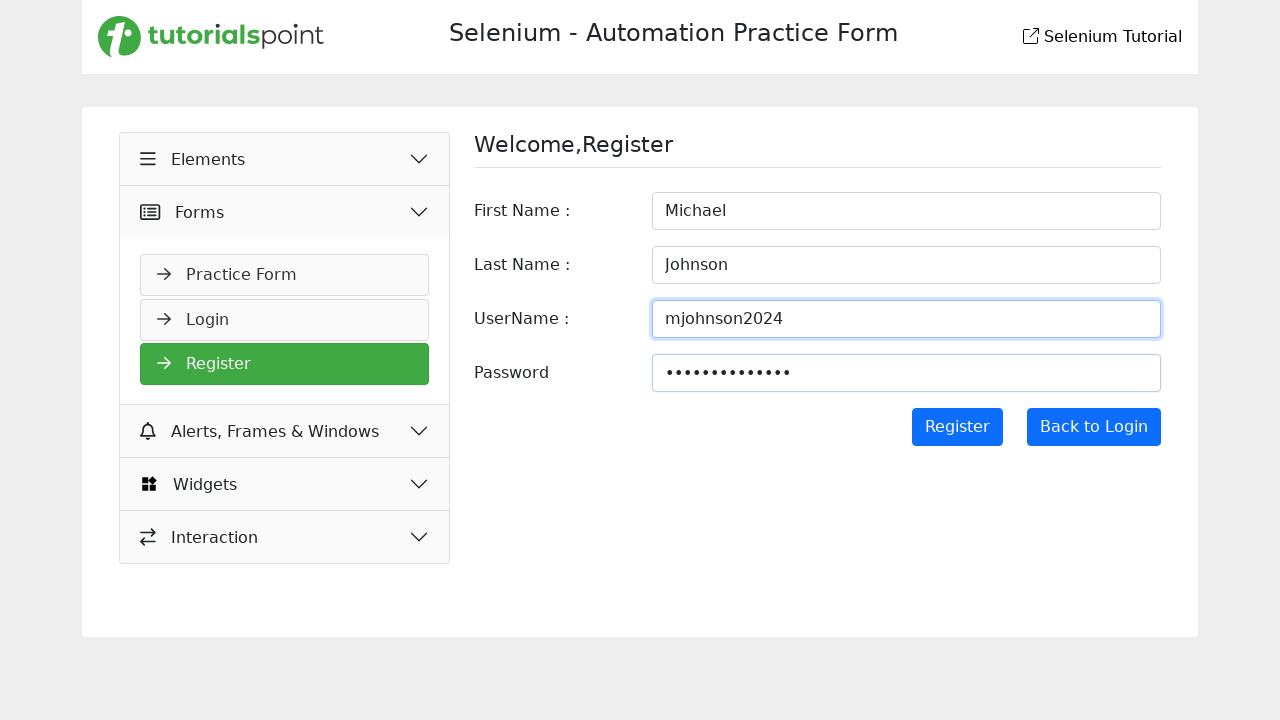

Clicked the Register button to submit the form at (957, 427) on input[value='Register']
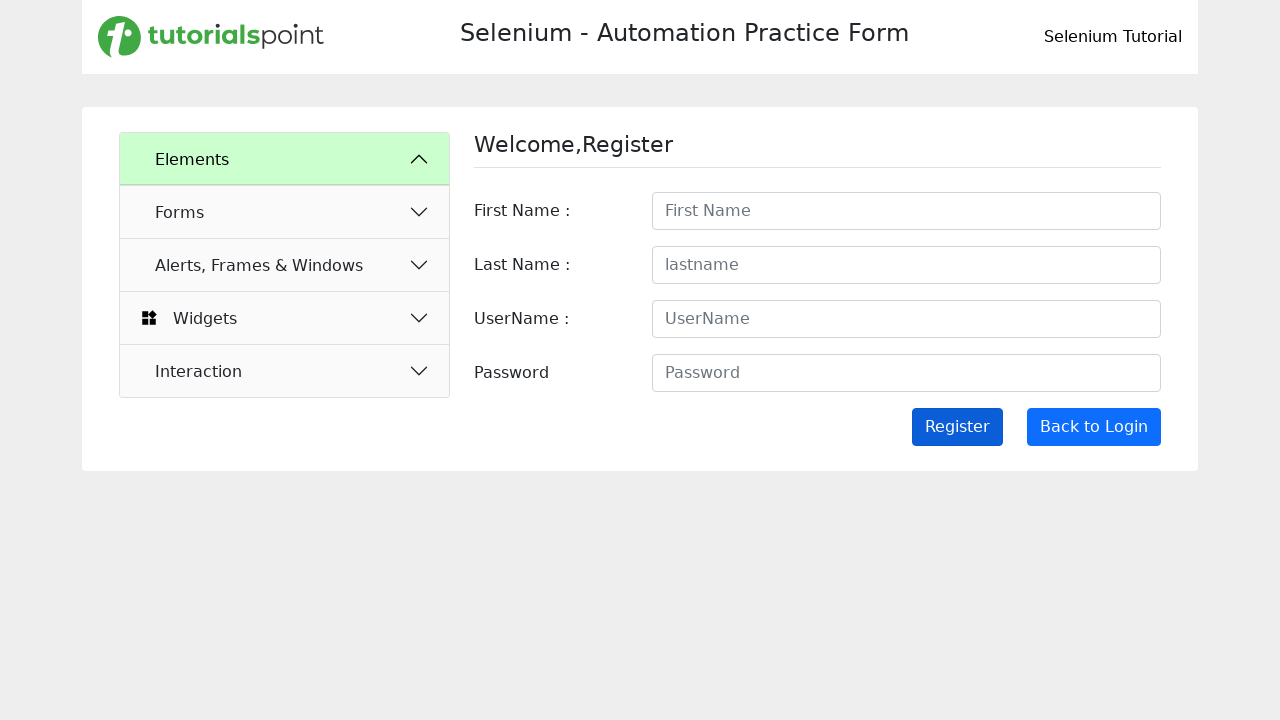

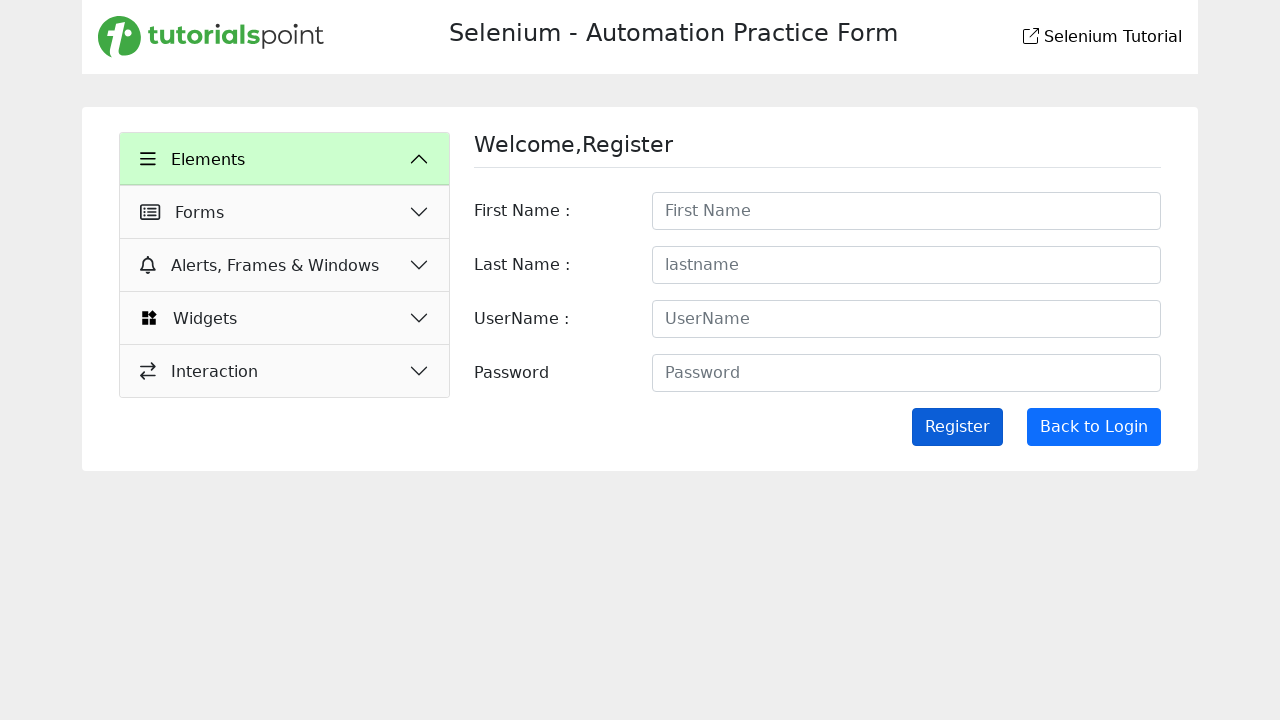